Tests custom dropdown selection on jQuery UI demo page by selecting a specific number from the dropdown menu

Starting URL: http://jqueryui.com/resources/demos/selectmenu/default.html

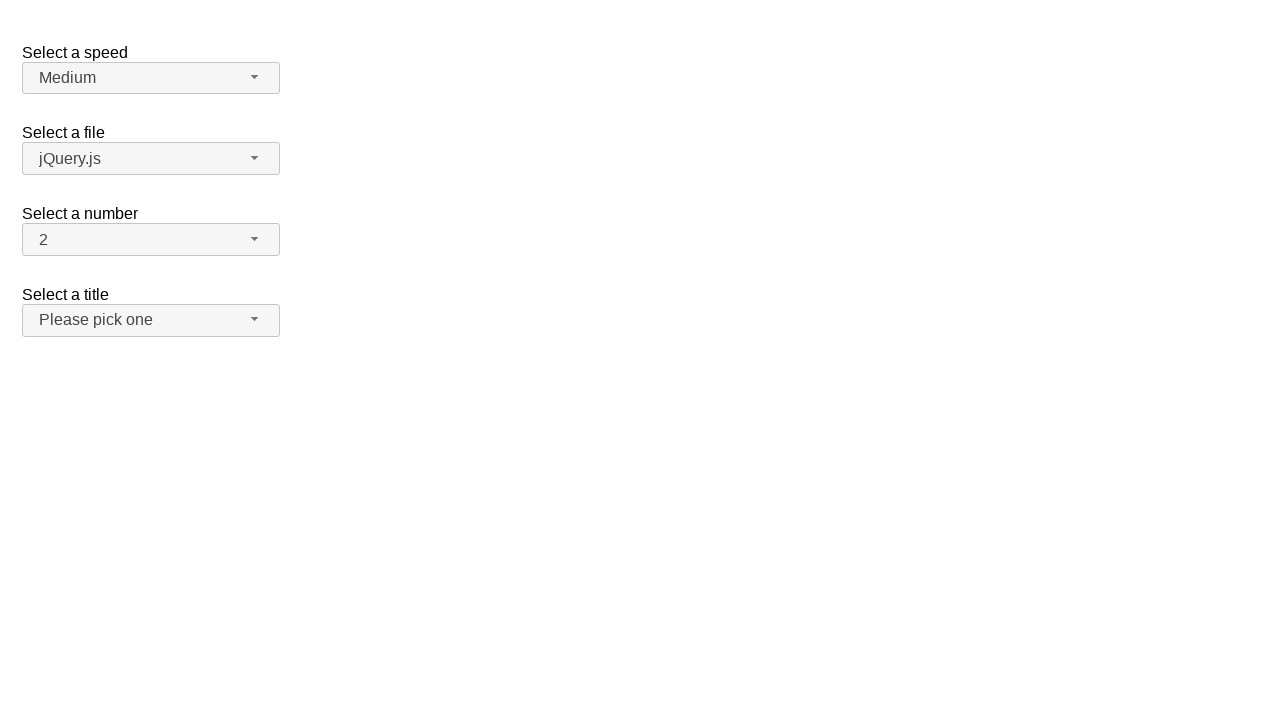

Clicked number dropdown button to open the menu at (151, 240) on span#number-button
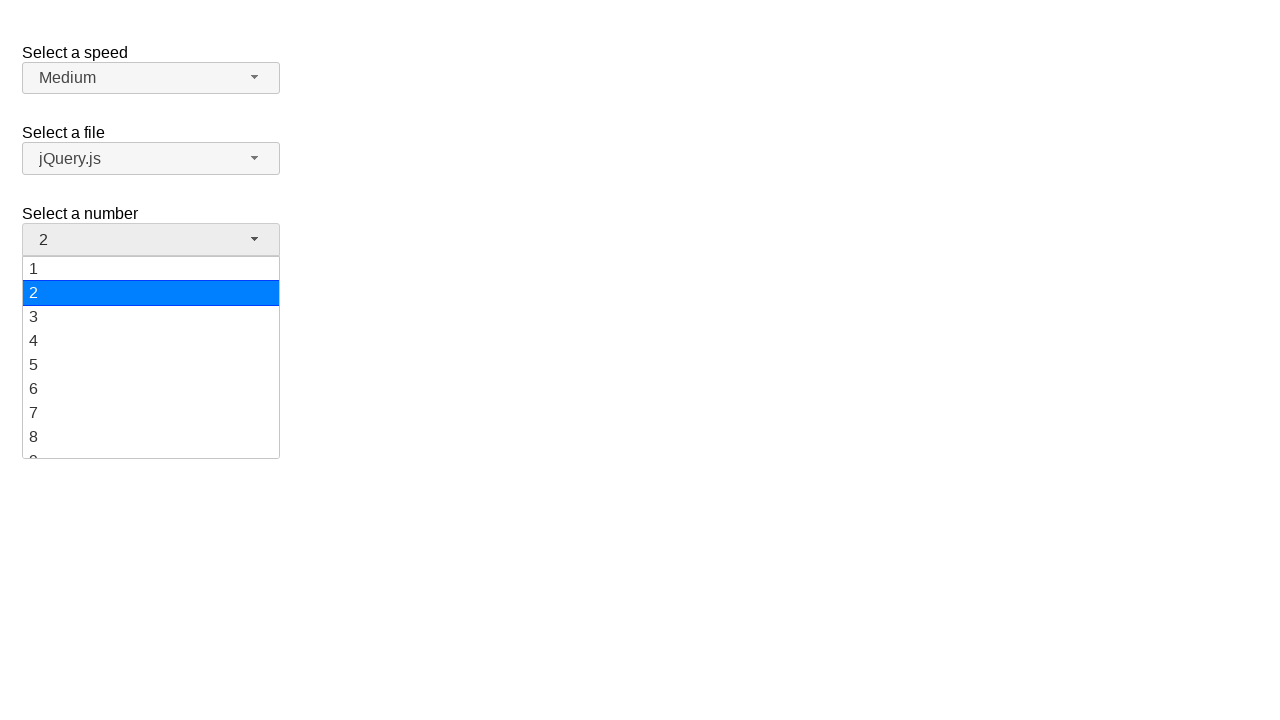

Dropdown menu is now visible
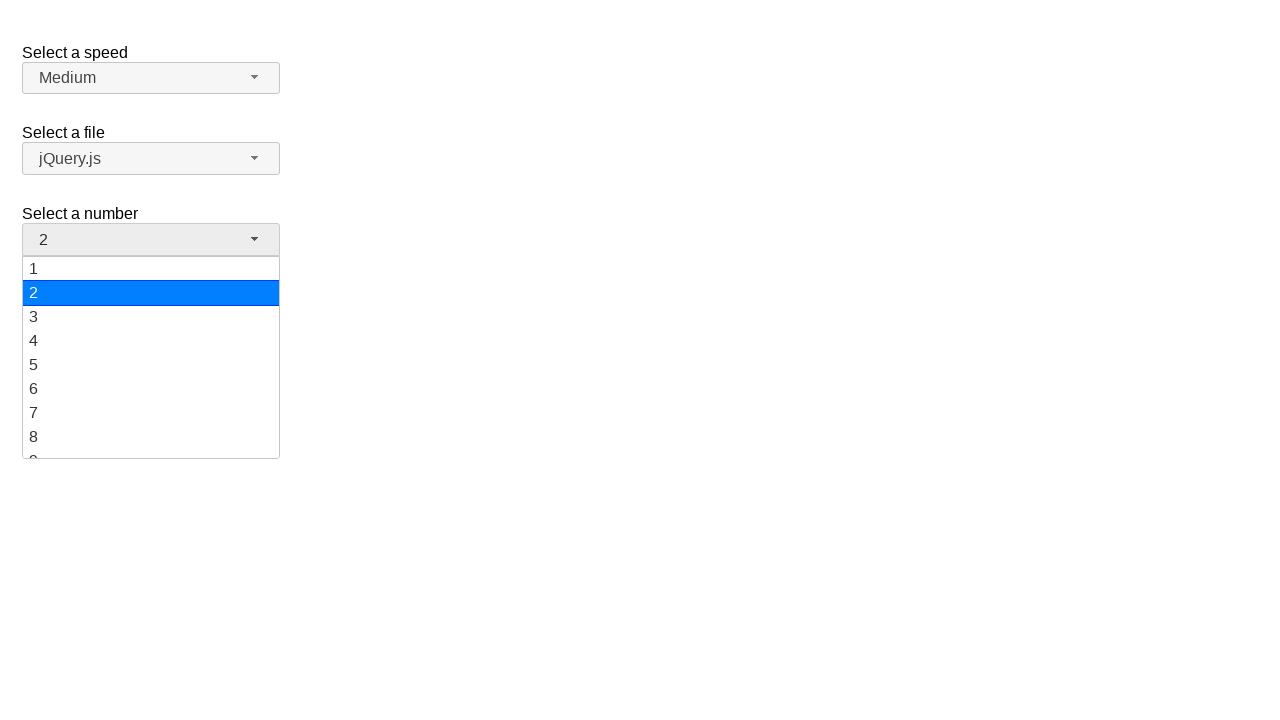

Selected '19' from the dropdown options at (151, 445) on xpath=//ul[@id='number-menu']/li/div[text()='19']
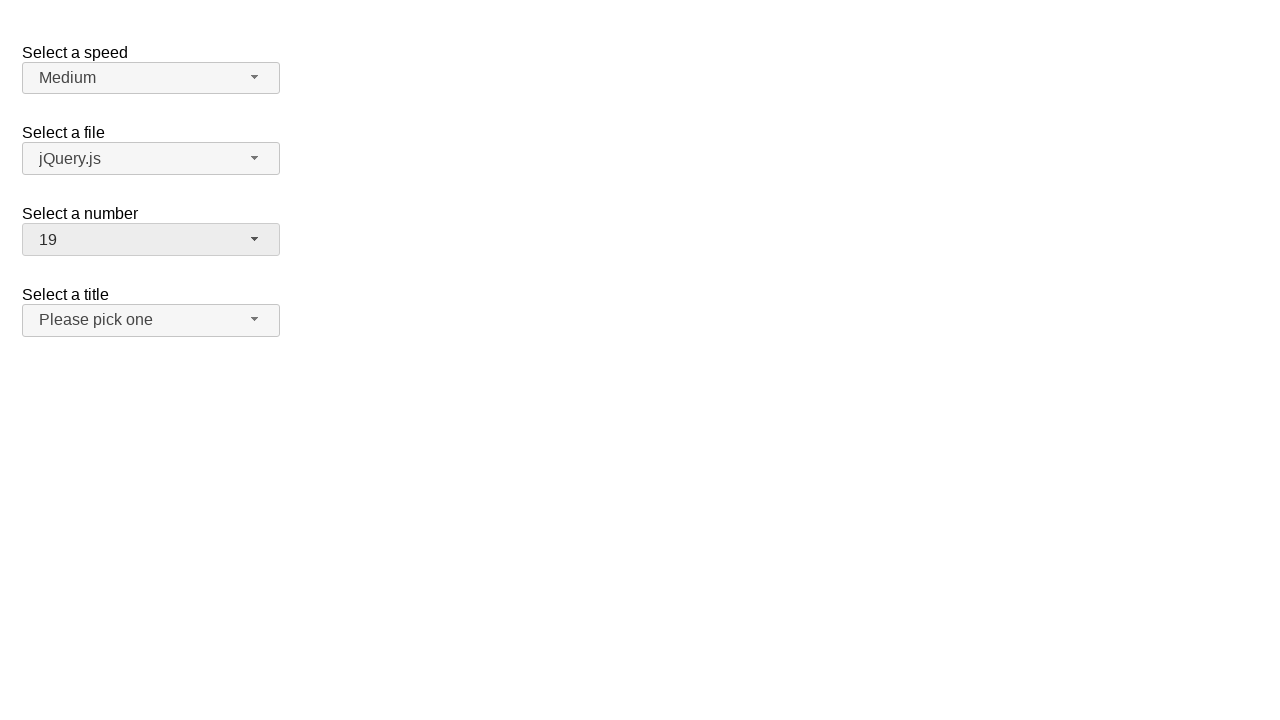

Verified that '19' is selected in the dropdown
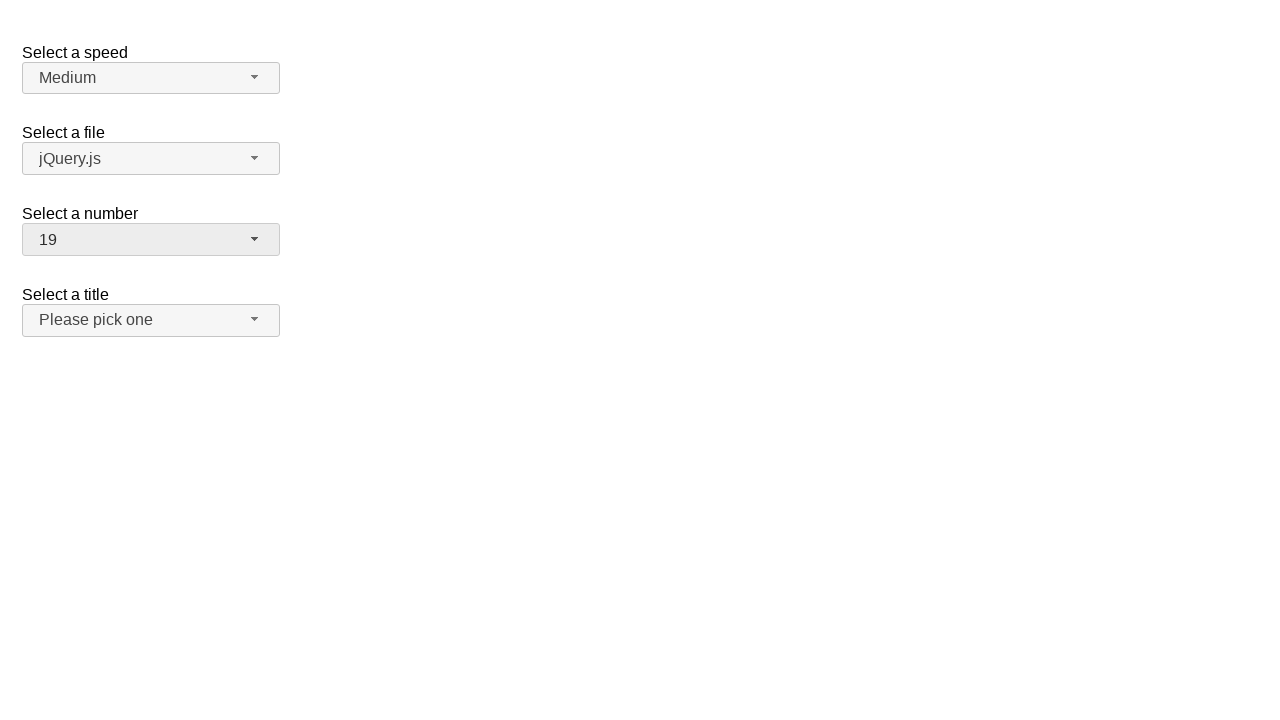

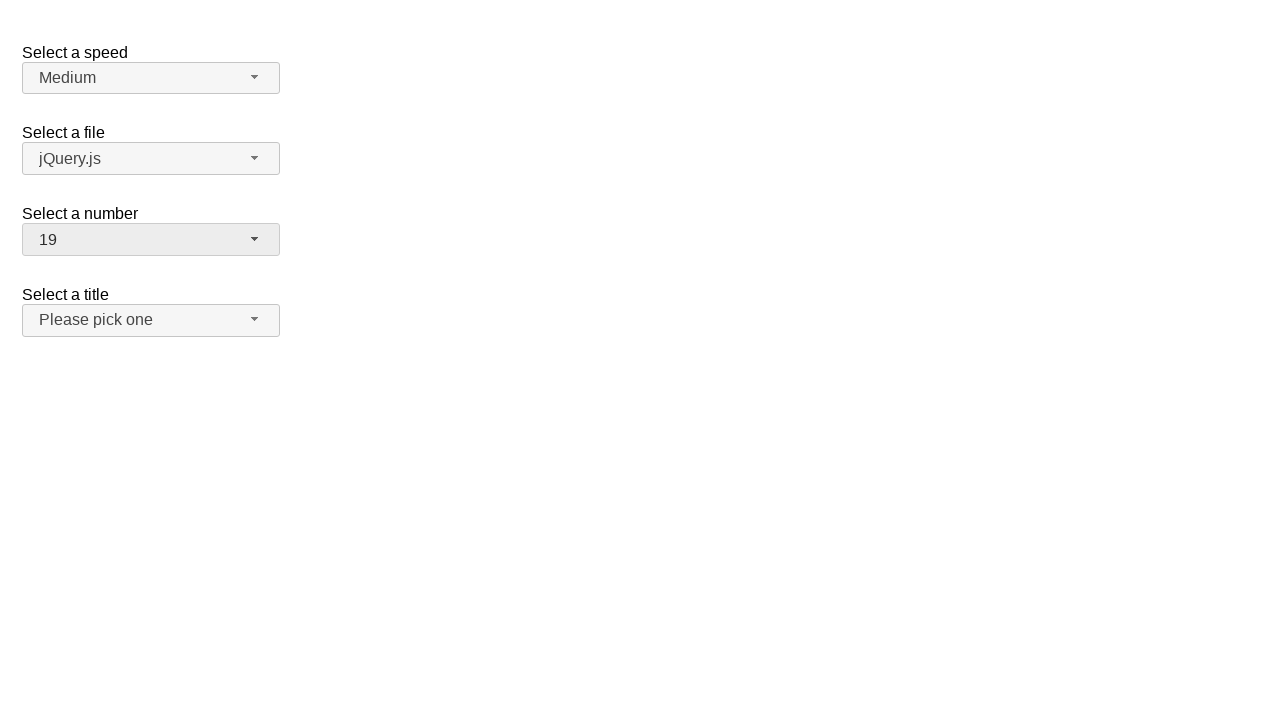